Tests registration form with numeric values in name fields and completes full registration

Starting URL: https://lk.rt.ru/

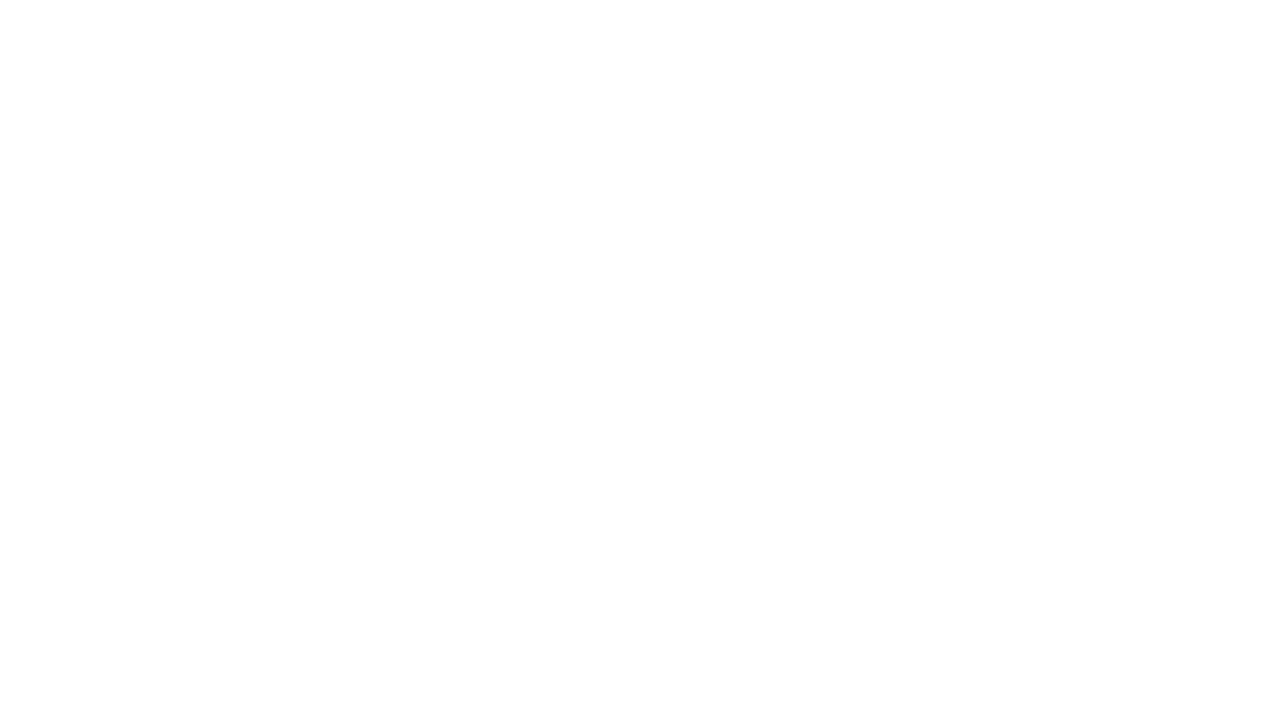

Clicked standard auth button at (960, 393) on #standard_auth_btn
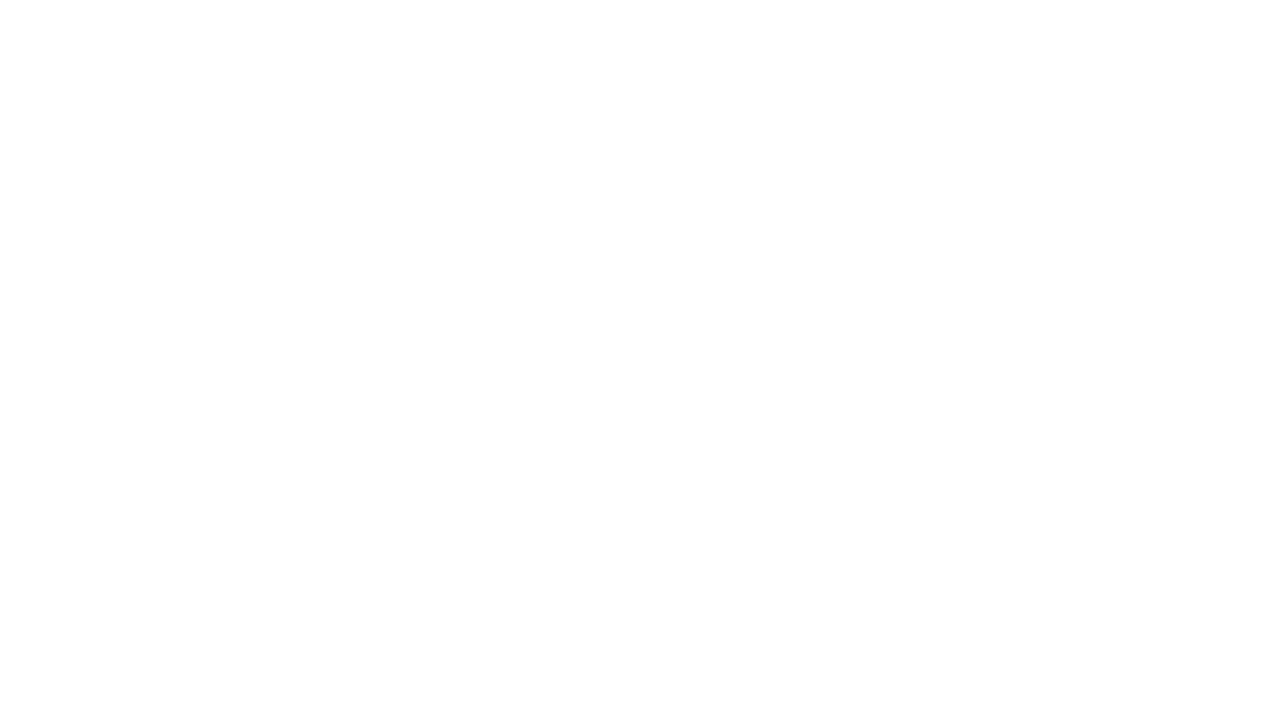

Clicked register button to open registration form at (1010, 475) on #kc-register
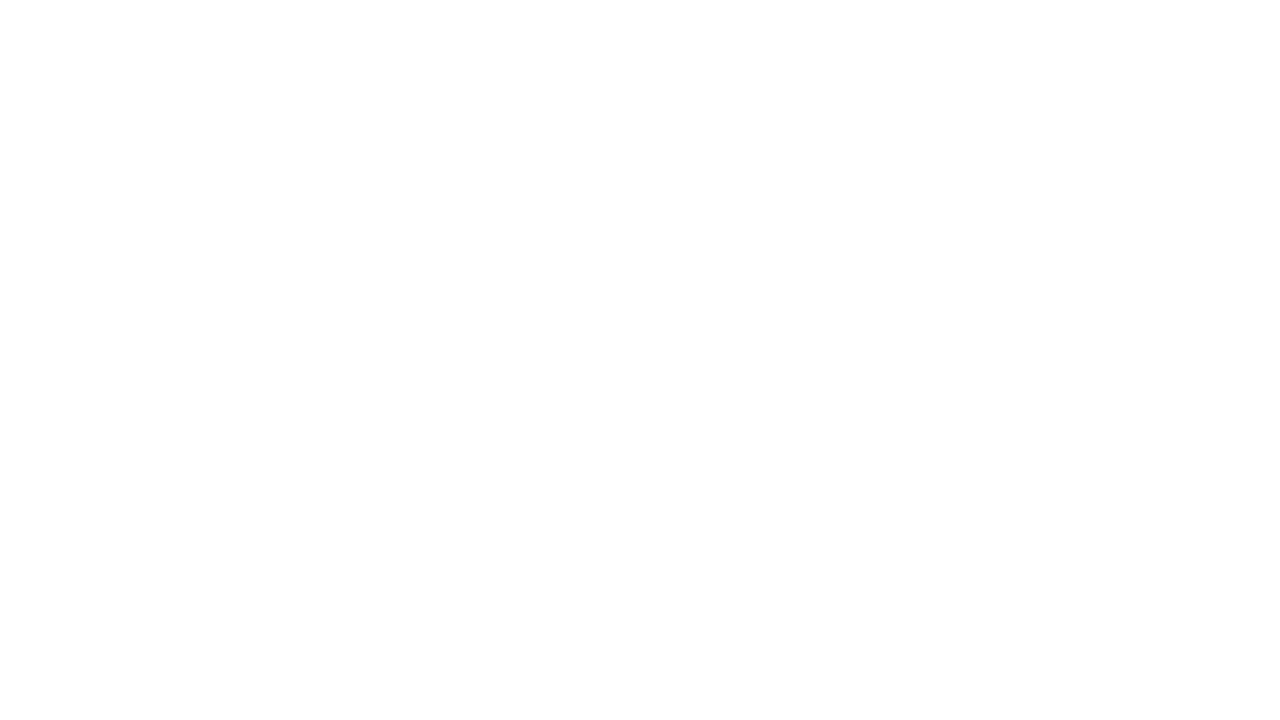

Filled first name field with numeric value '12345' on input[name='firstName']
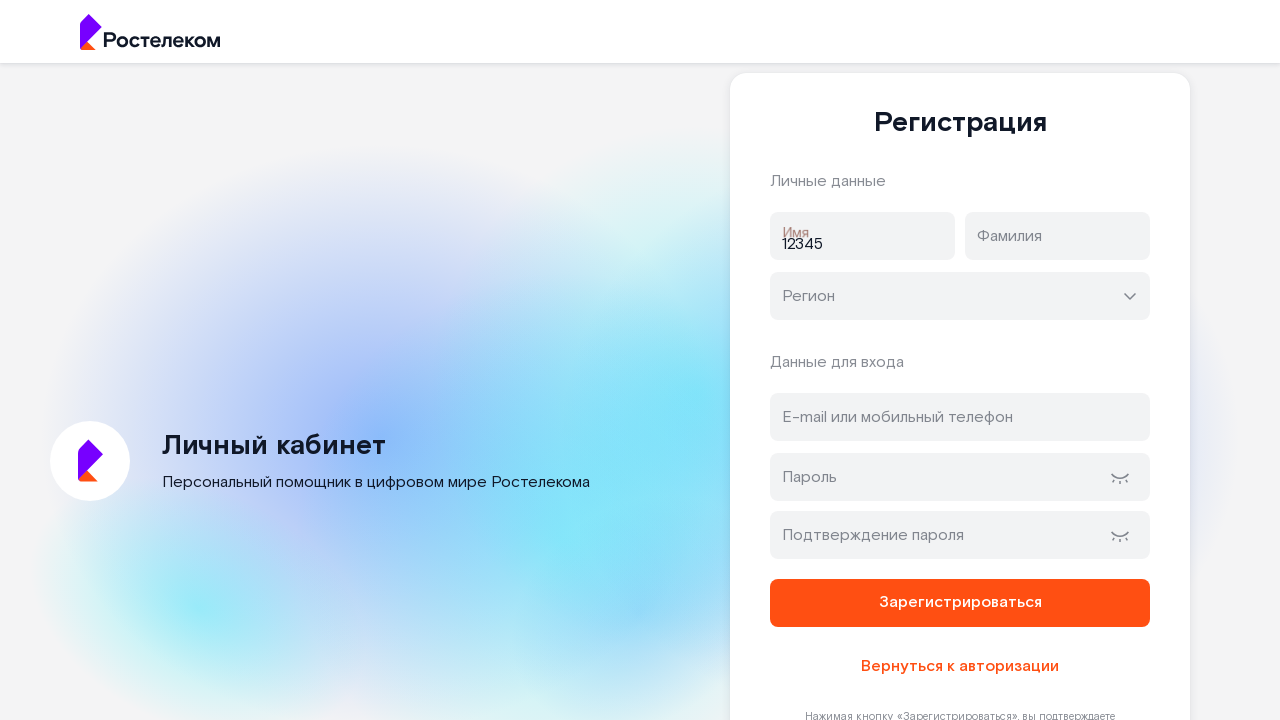

Filled last name field with numeric value '54321' on input[name='lastName']
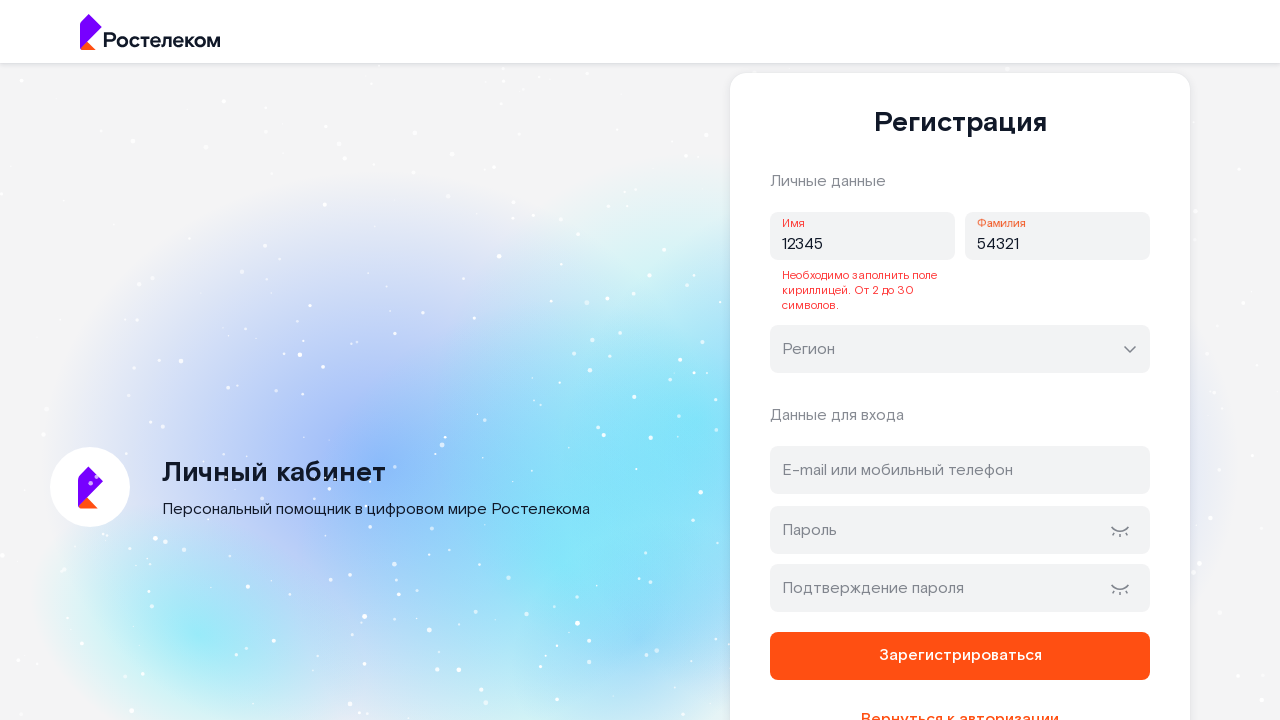

Clicked on region selector field at (960, 349) on input.rt-input__input.rt-select__input.rt-input__input--rounded
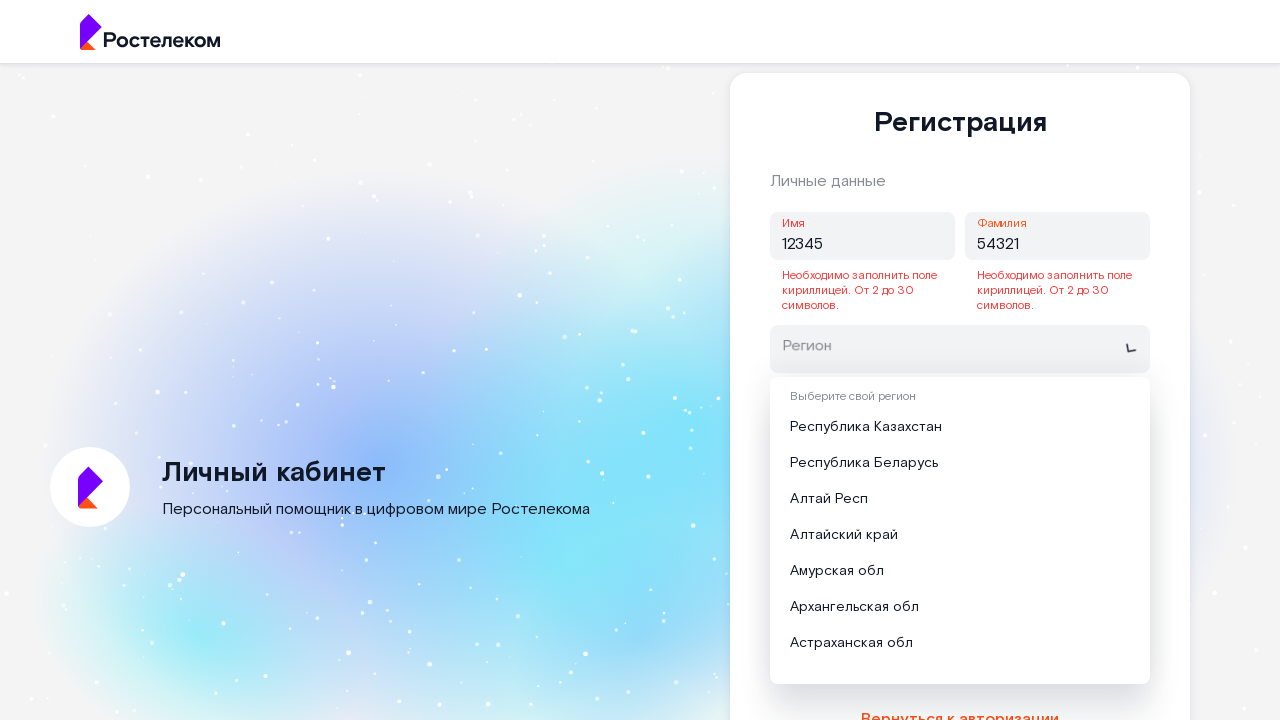

Typed 'Москва г' in region selector field on input.rt-input__input.rt-select__input.rt-input__input--rounded
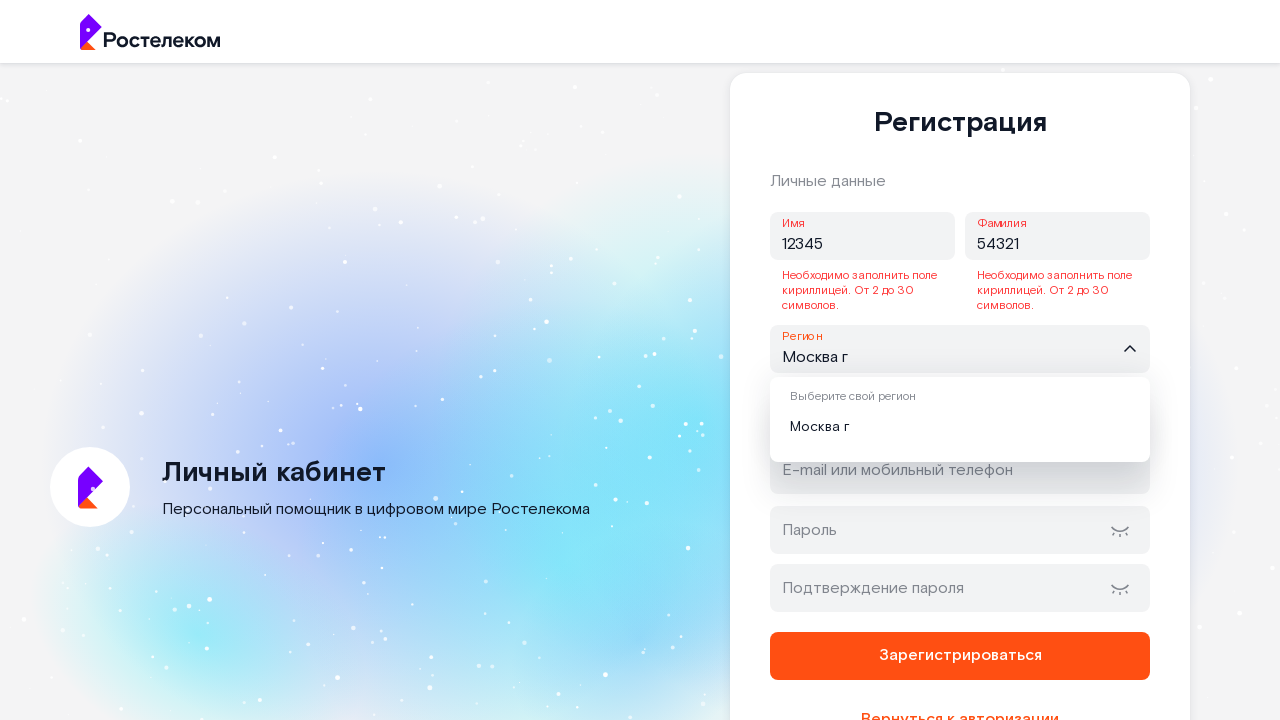

Selected Moscow from region dropdown list
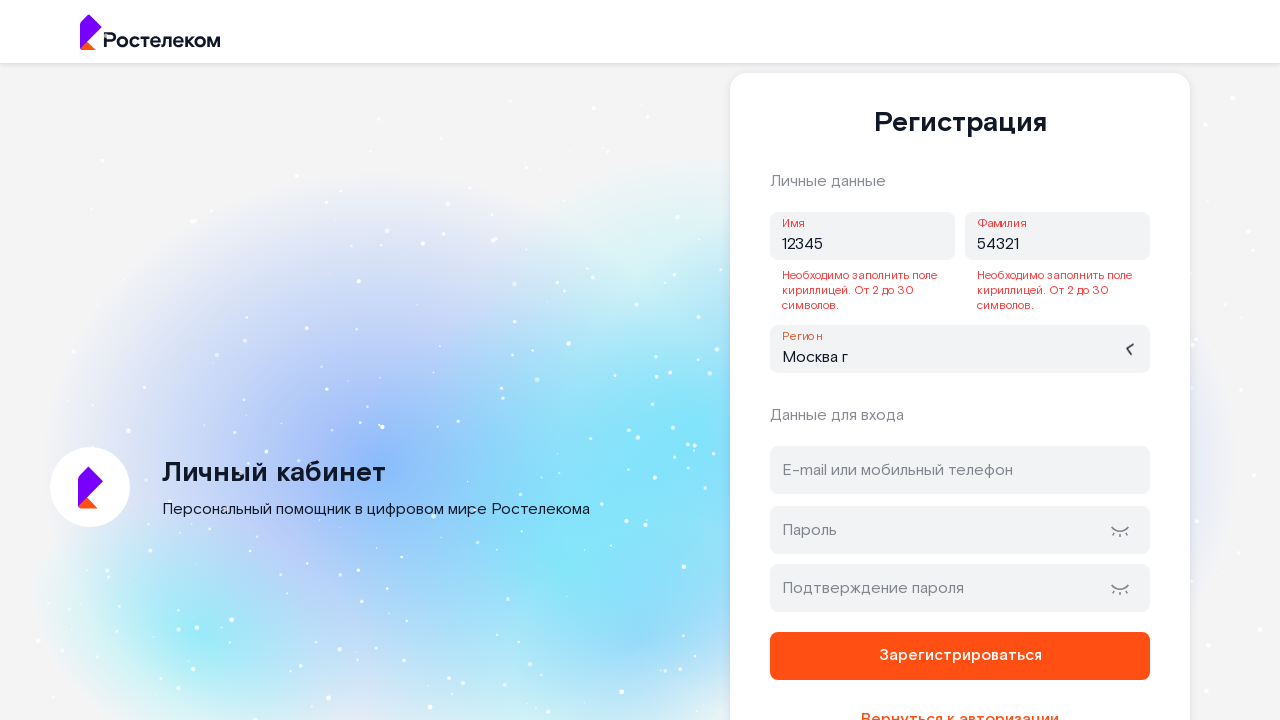

Filled email address field with 'test@mail.ru' on #address
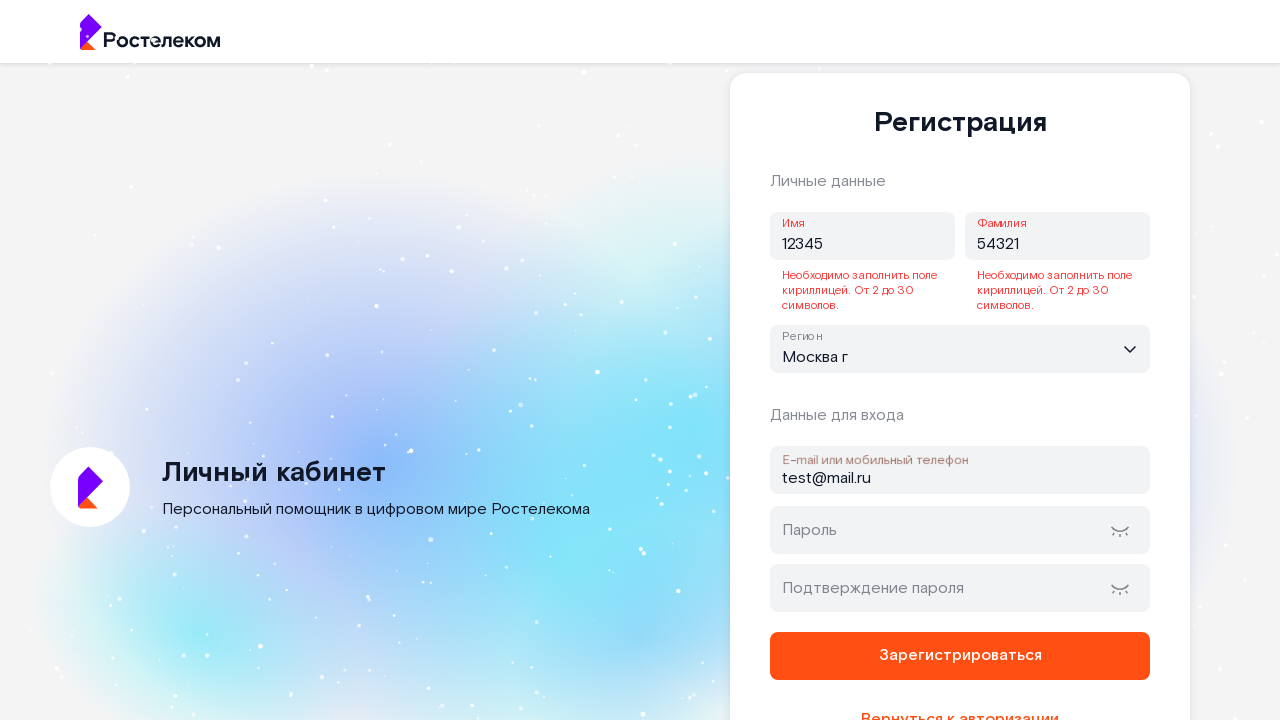

Filled password field with 'Test1234_' on #password
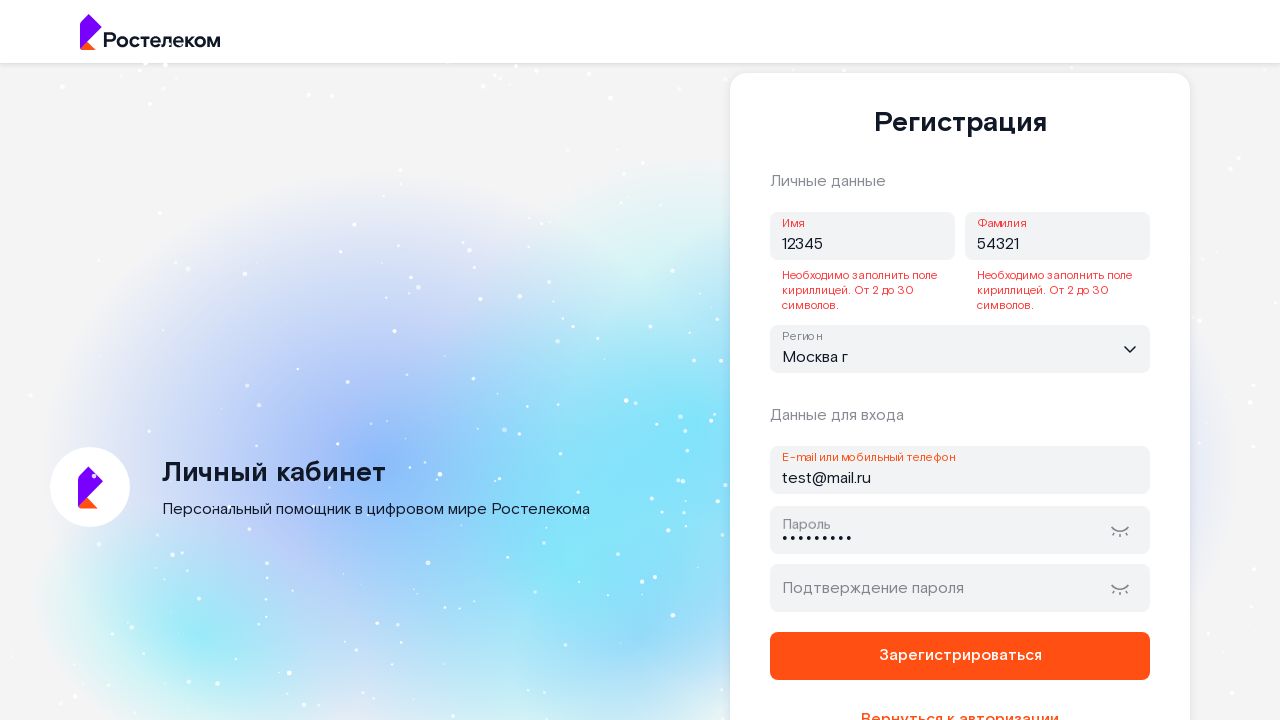

Filled password confirmation field with 'Test1234_' on #password-confirm
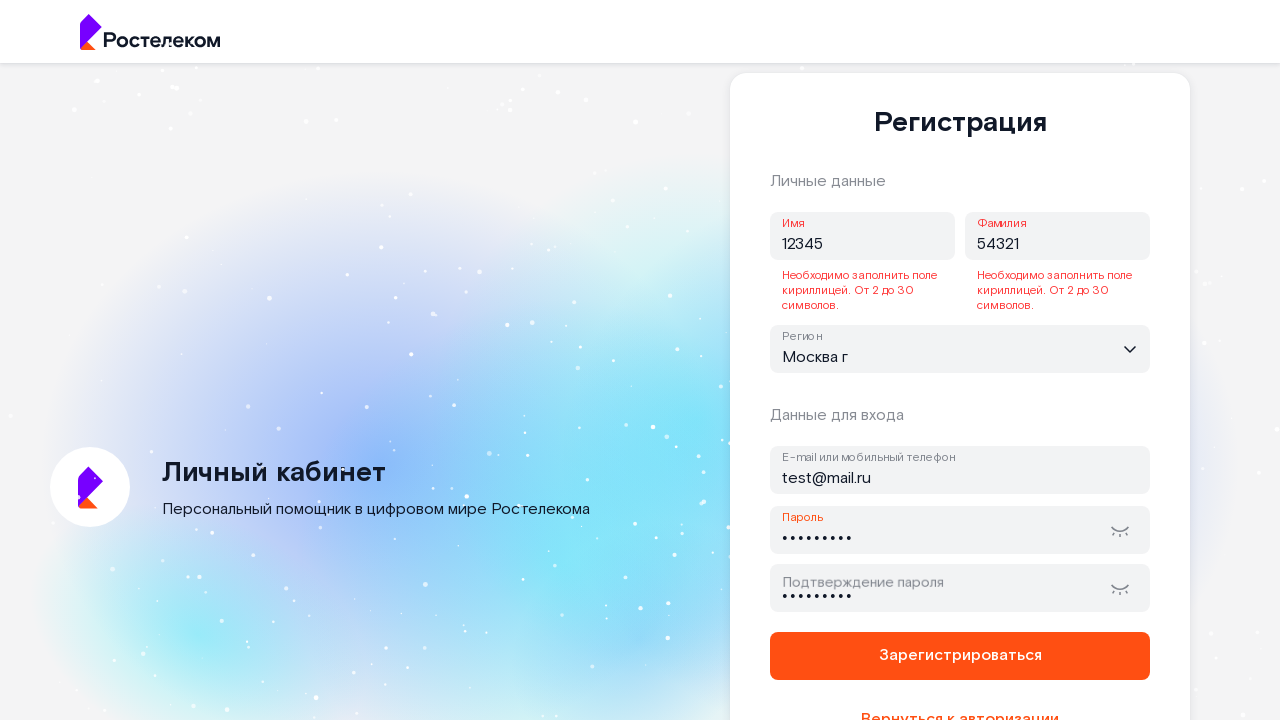

Clicked register button to submit registration form with numeric name values at (960, 656) on button[name='register']
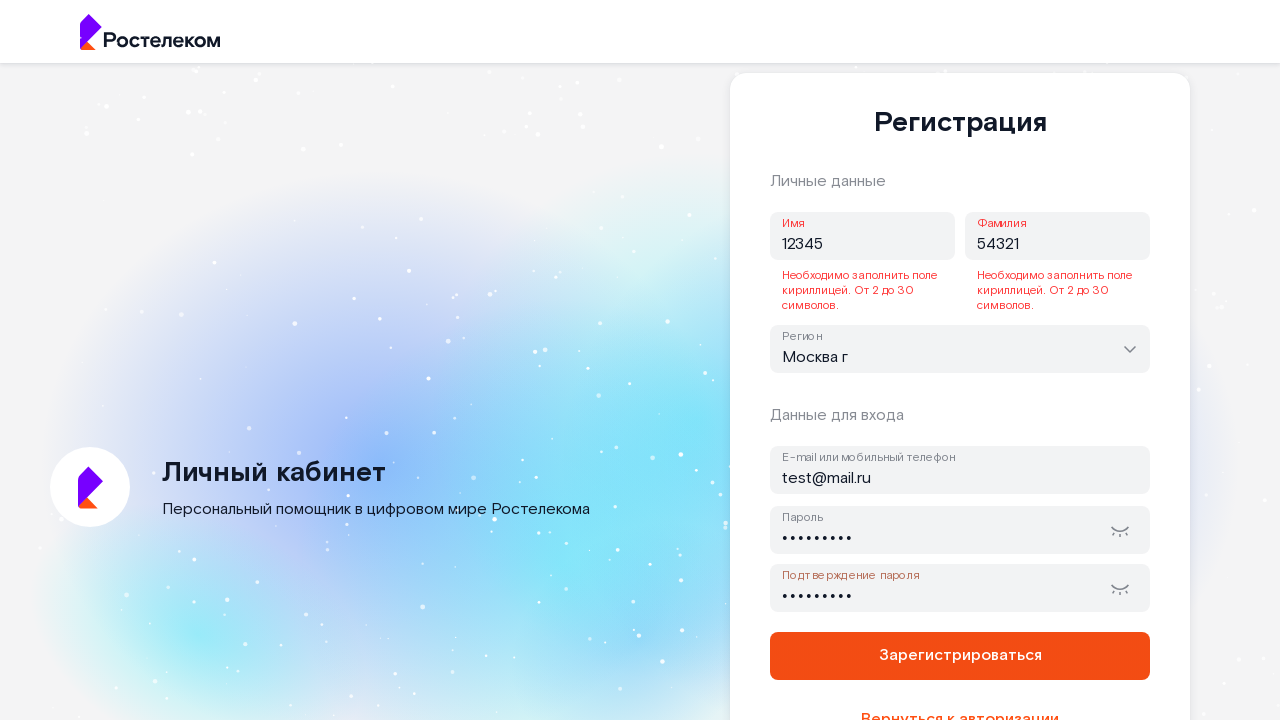

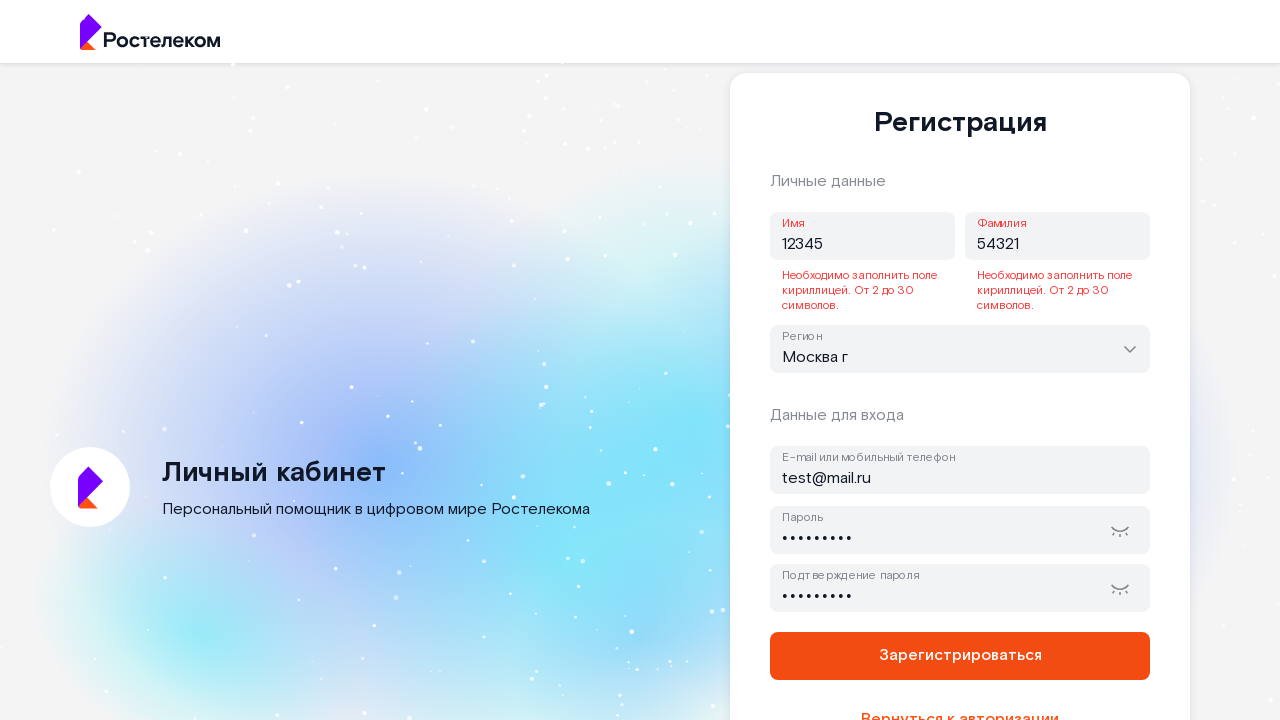